Tests single selection in a jQuery combo tree dropdown by clicking the dropdown and selecting "choice 1"

Starting URL: https://www.jqueryscript.net/demo/Drop-Down-Combo-Tree/

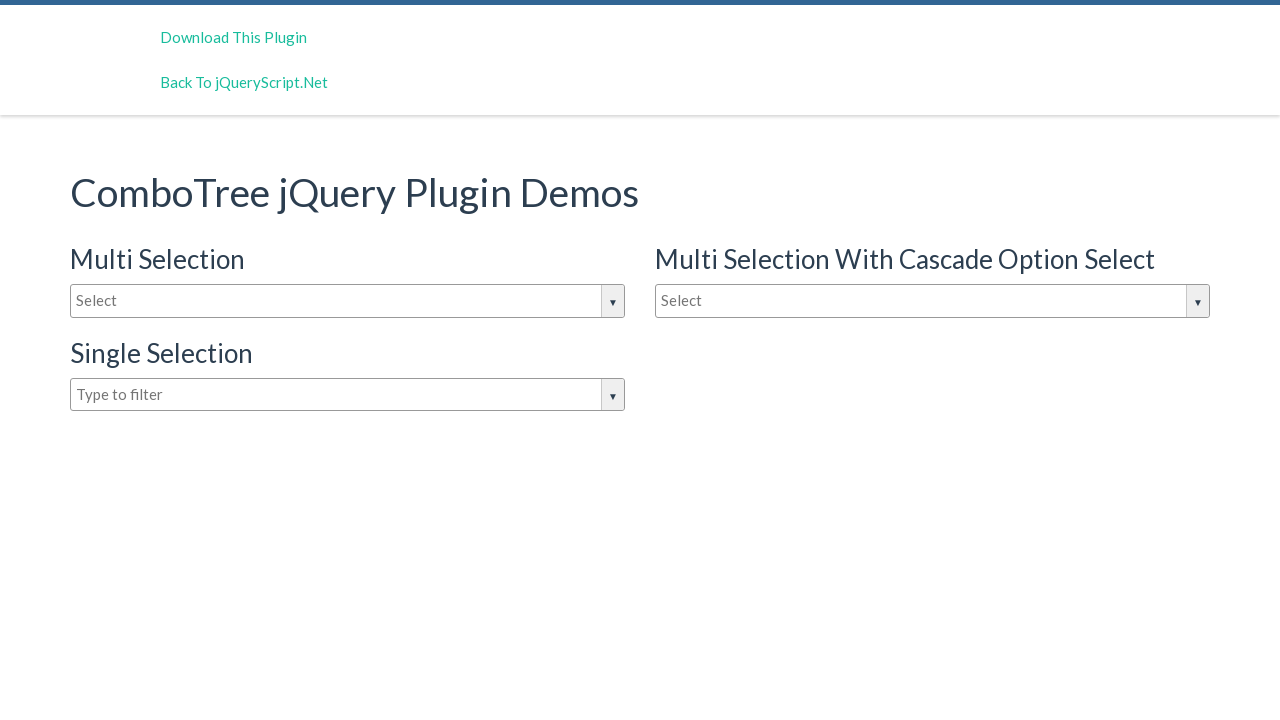

Clicked on the dropdown input to open the combo tree at (348, 301) on #justAnInputBox
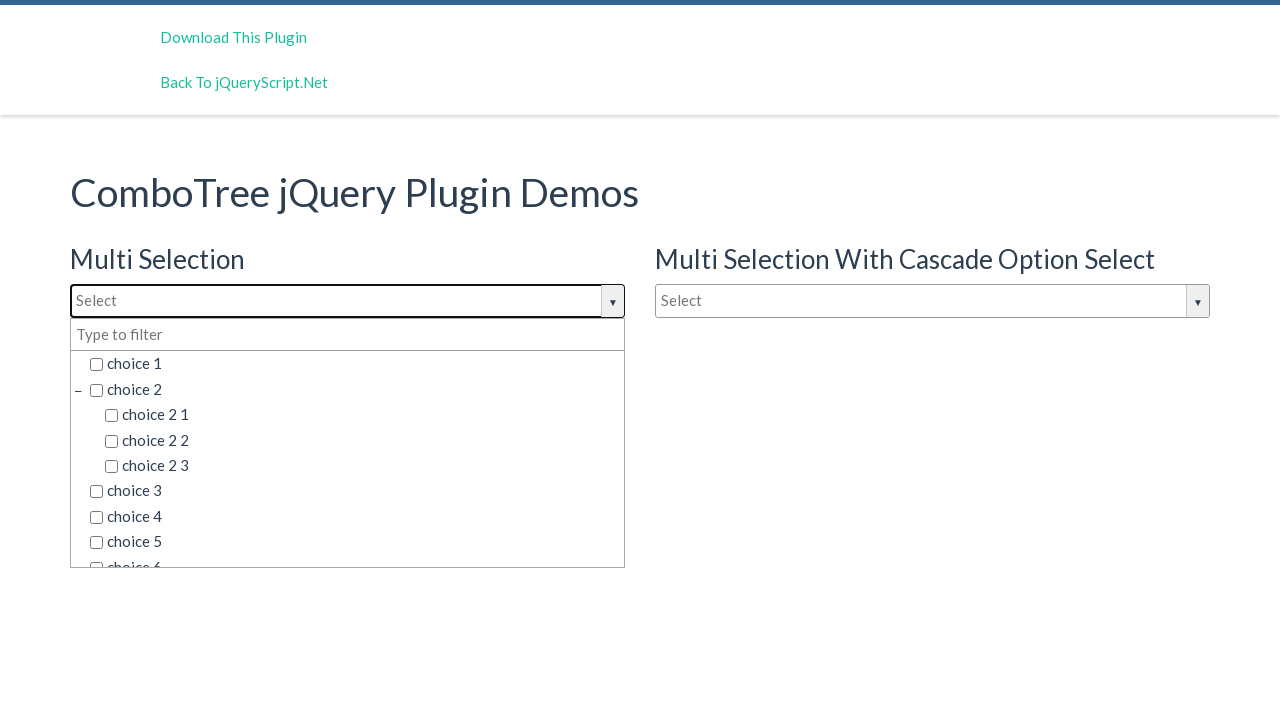

Dropdown choices loaded and became visible
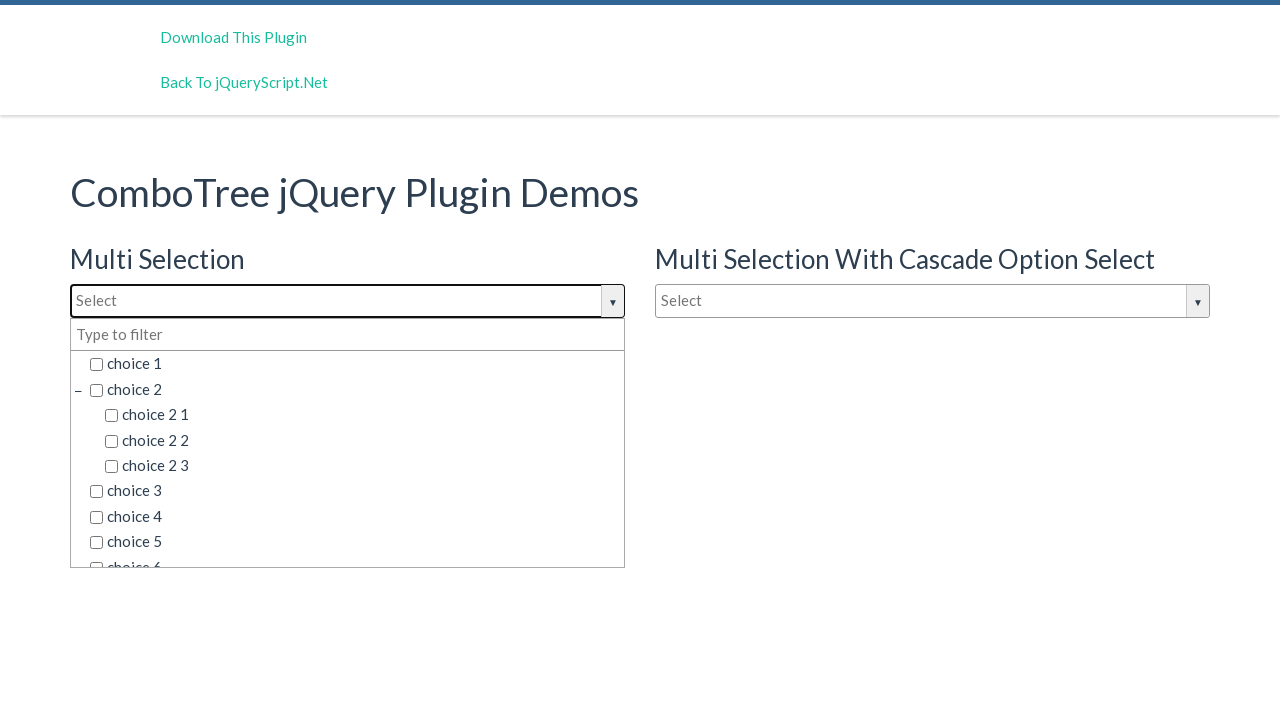

Selected 'choice 1' from the dropdown at (355, 364) on span.comboTreeItemTitle:has-text('choice 1')
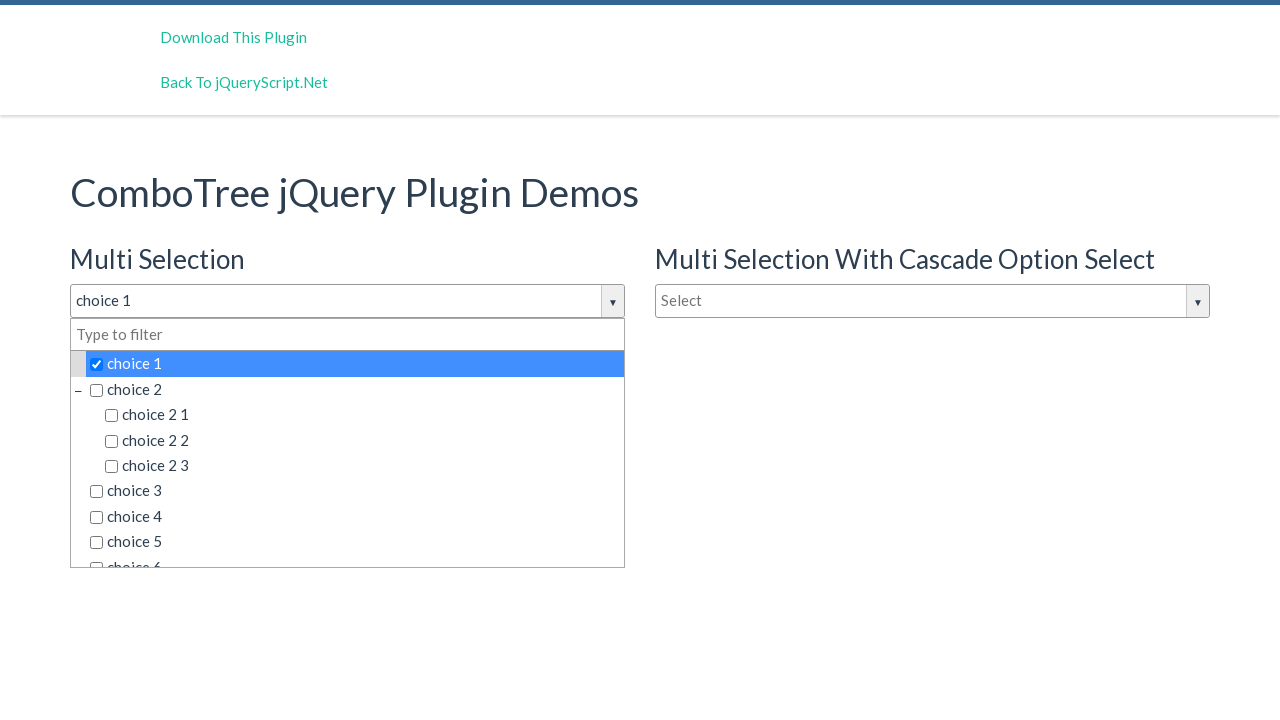

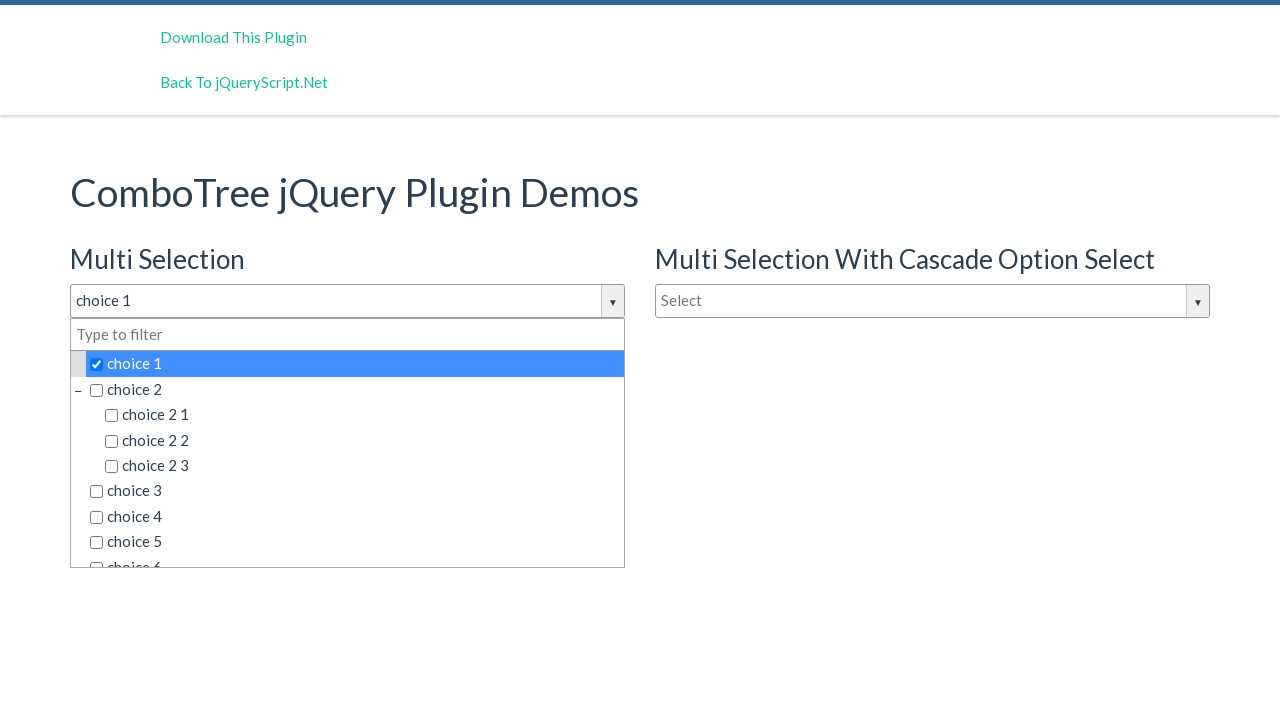